Tests form submission by filling out first name, last name, job title, education level, gender, experience, and date fields, then submitting and verifying the success message appears.

Starting URL: https://formy-project.herokuapp.com/form

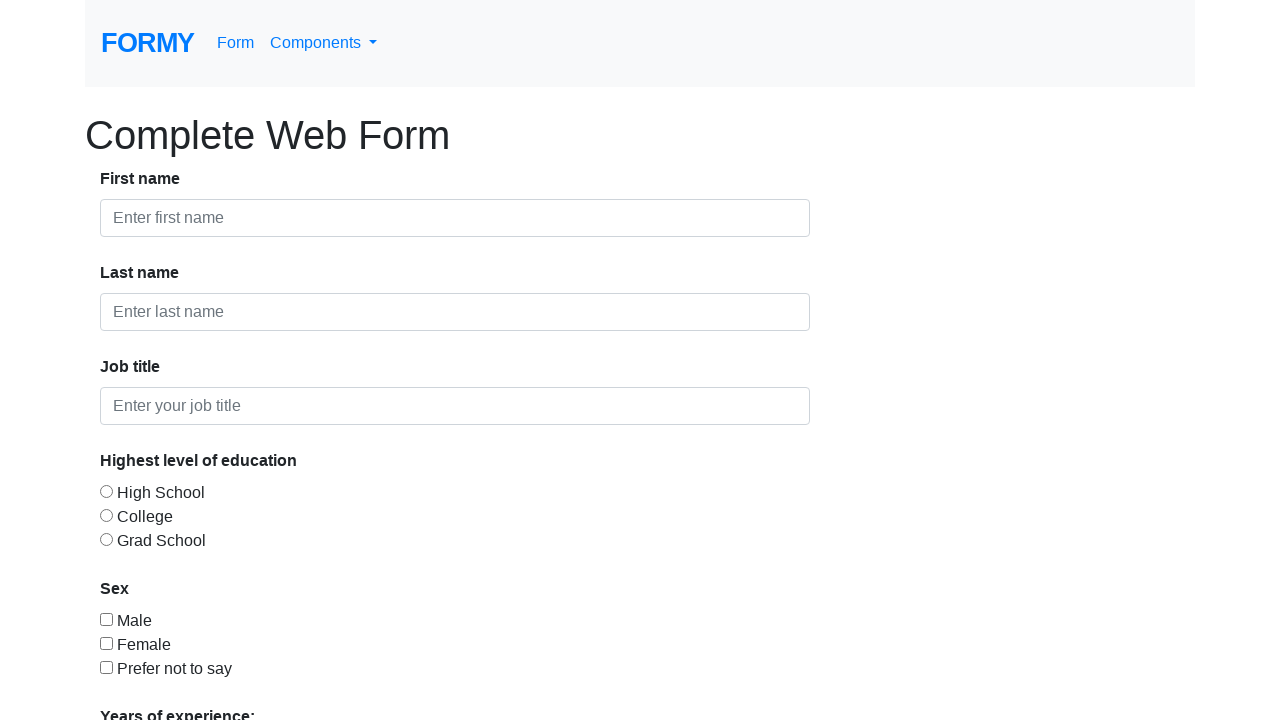

Form is ready - first name field loaded
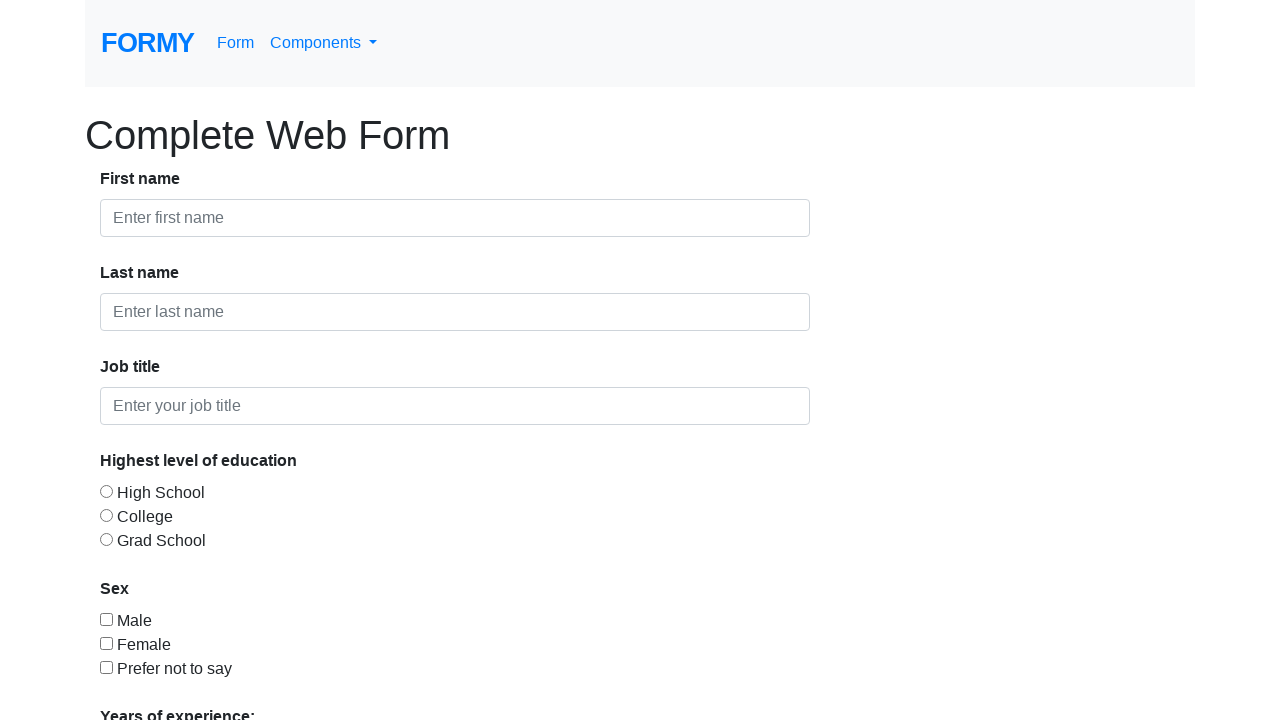

Filled first name field with 'Jerry' on #first-name
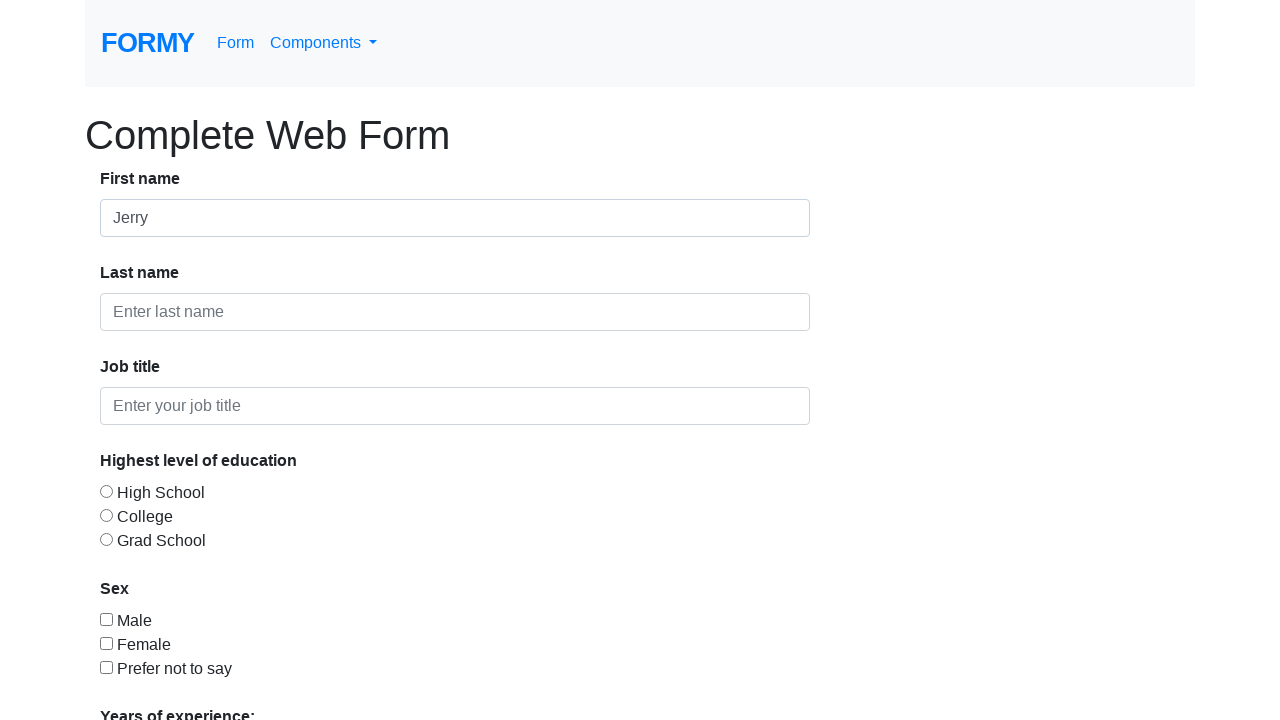

Filled last name field with 'Seinfeld' on #last-name
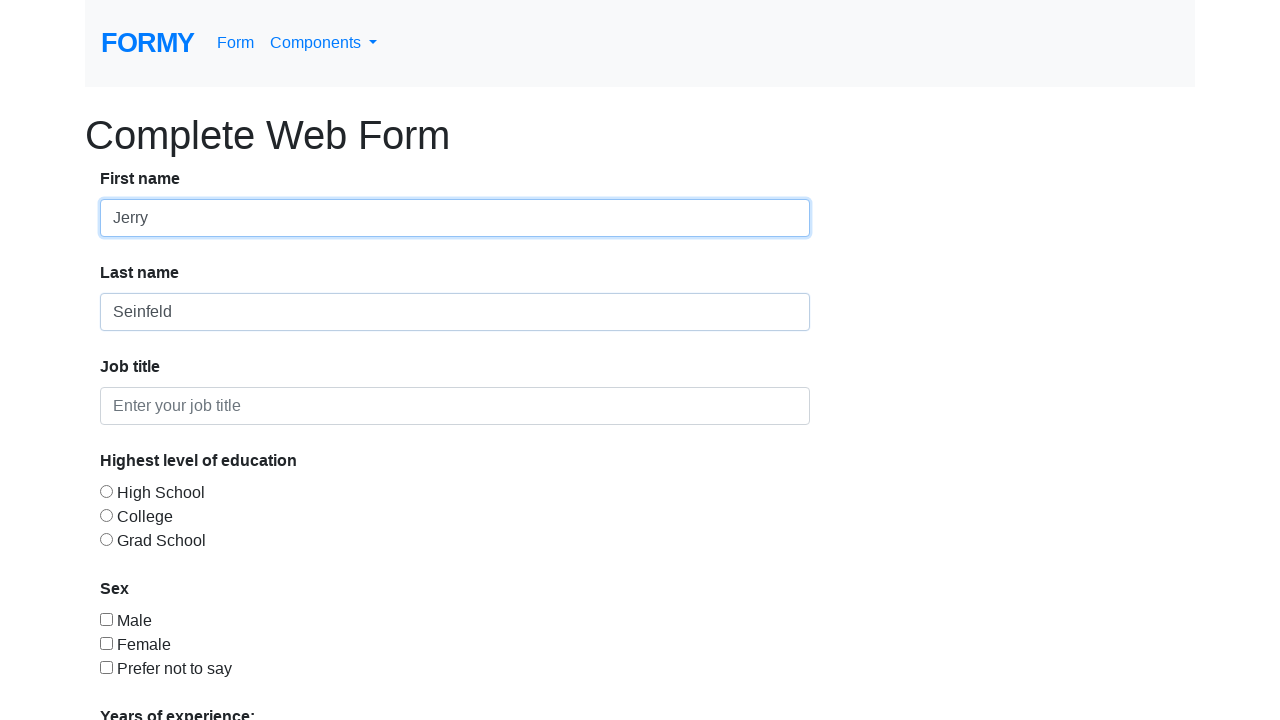

Filled job title field with 'Comedian' on #job-title
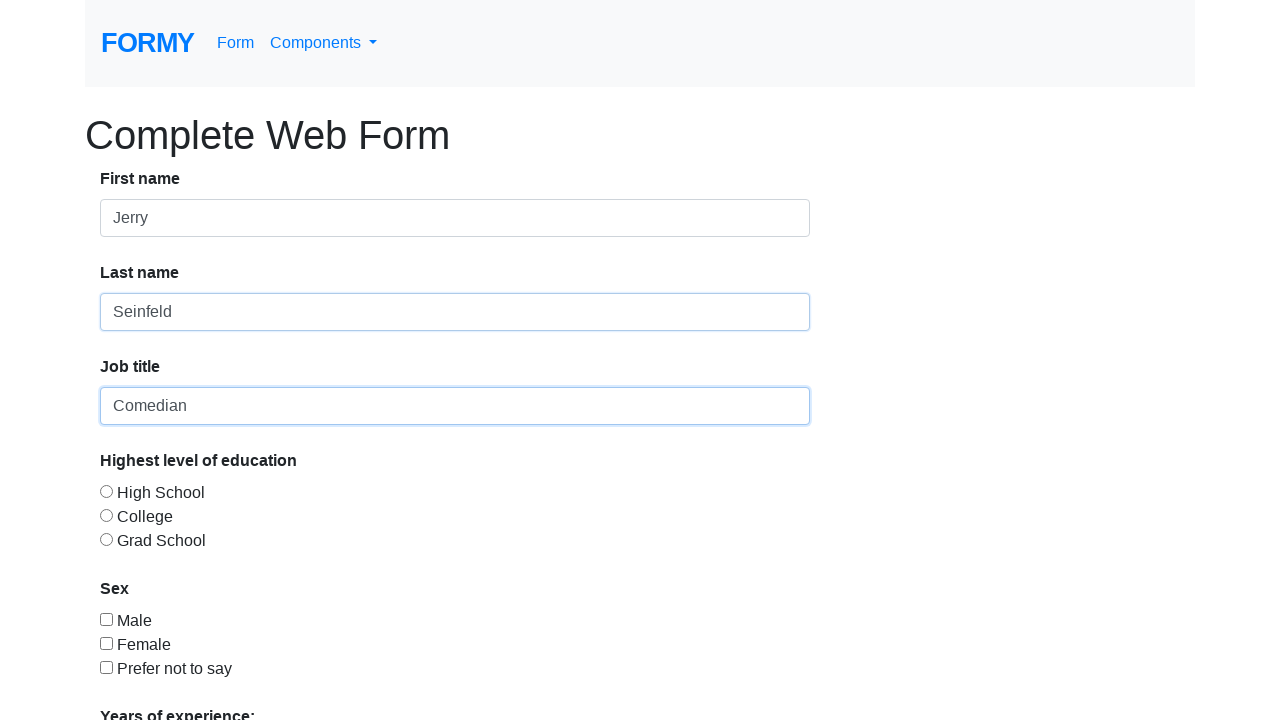

Selected education level 'Grad' at (106, 539) on #radio-button-3
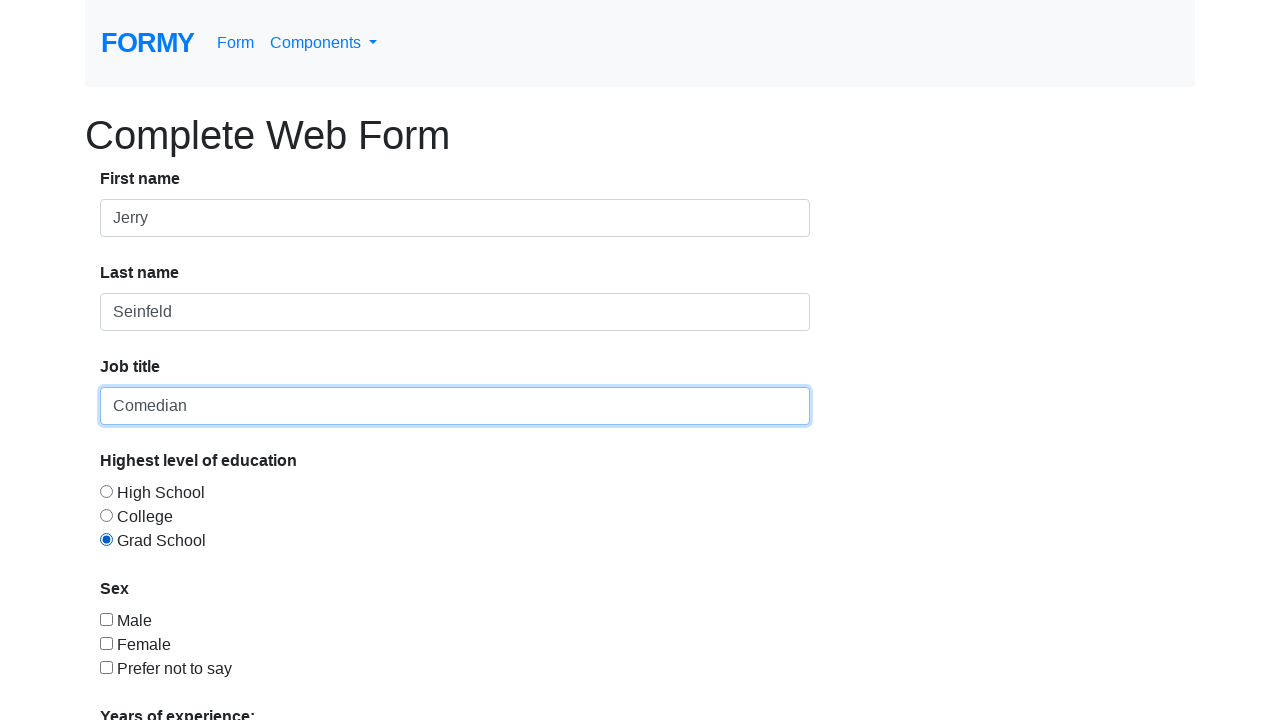

Selected gender 'Male' at (106, 619) on #checkbox-1
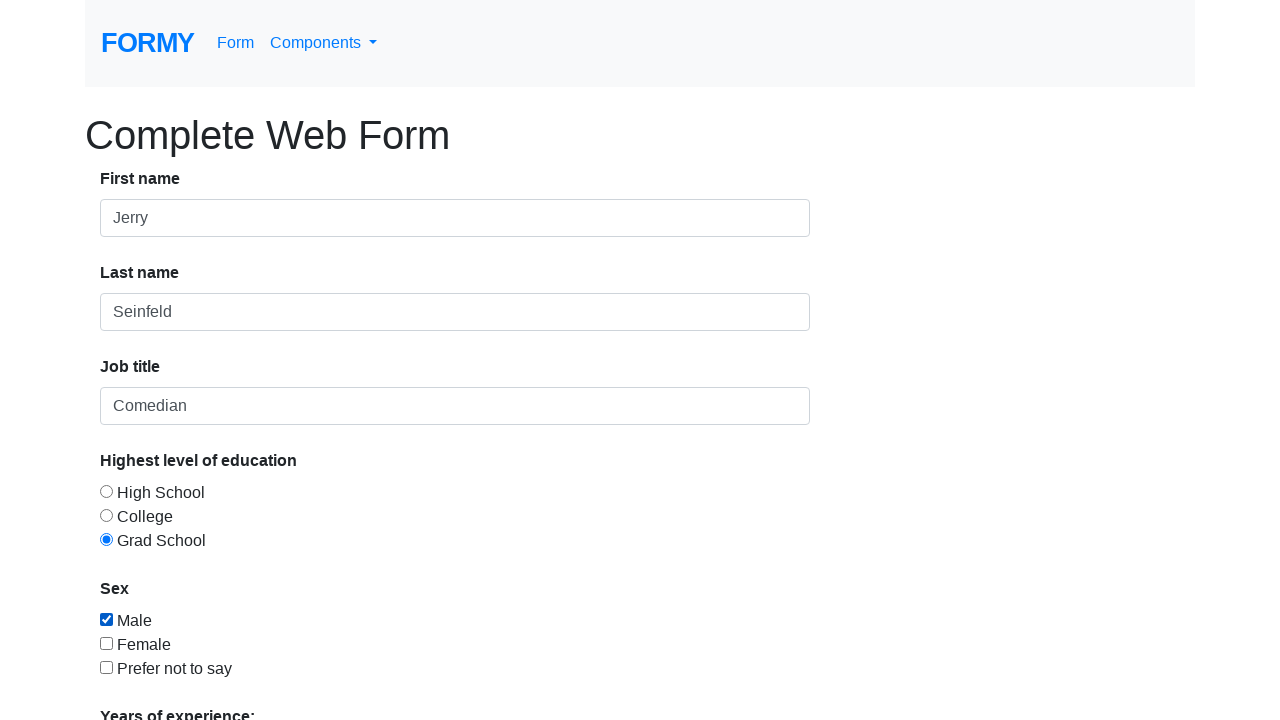

Selected experience level '4' from dropdown on #select-menu
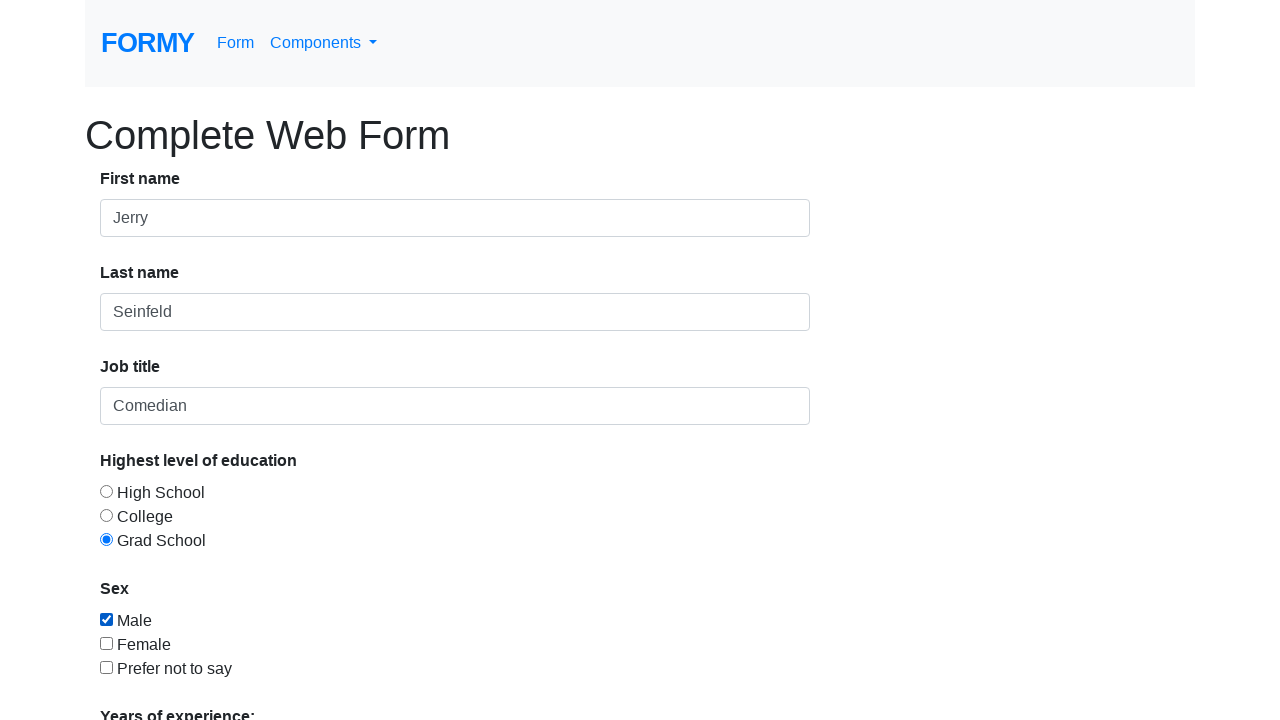

Filled date picker with calculated date '04/11/2026' on #datepicker
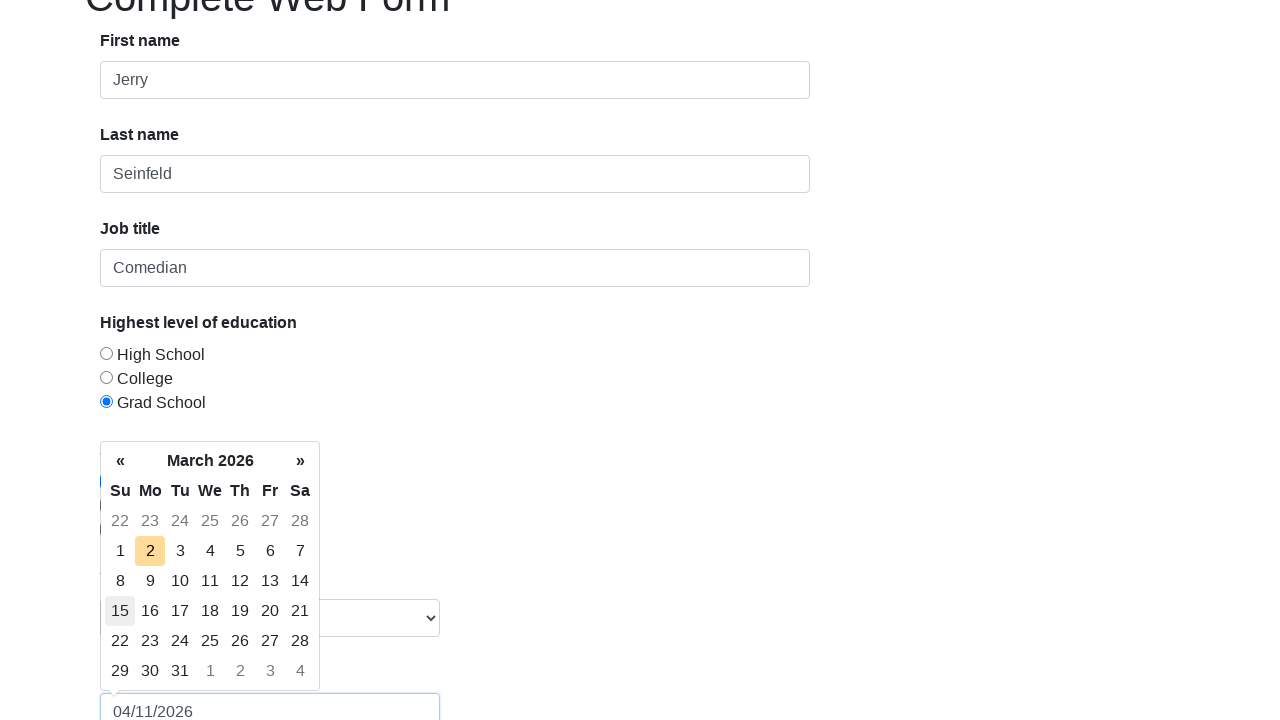

Pressed Tab to confirm date input
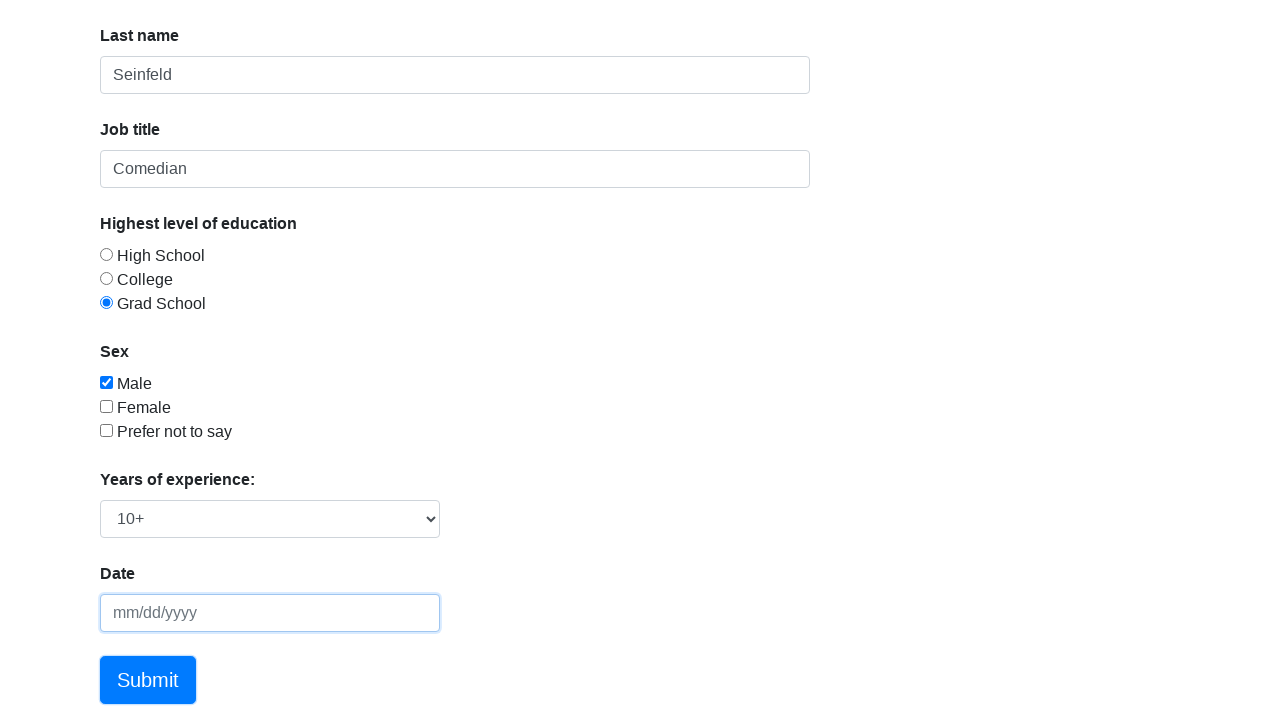

Clicked submit button to submit the form at (148, 680) on .btn-primary
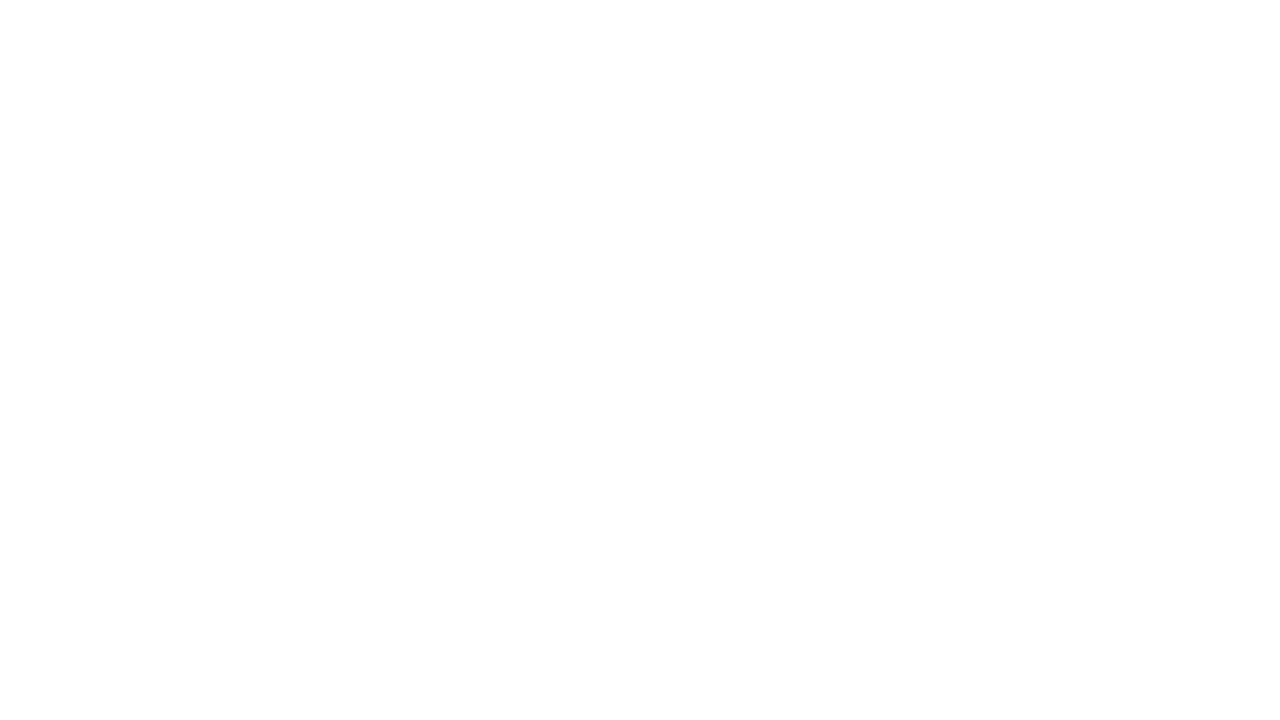

Form submission successful - success message appeared
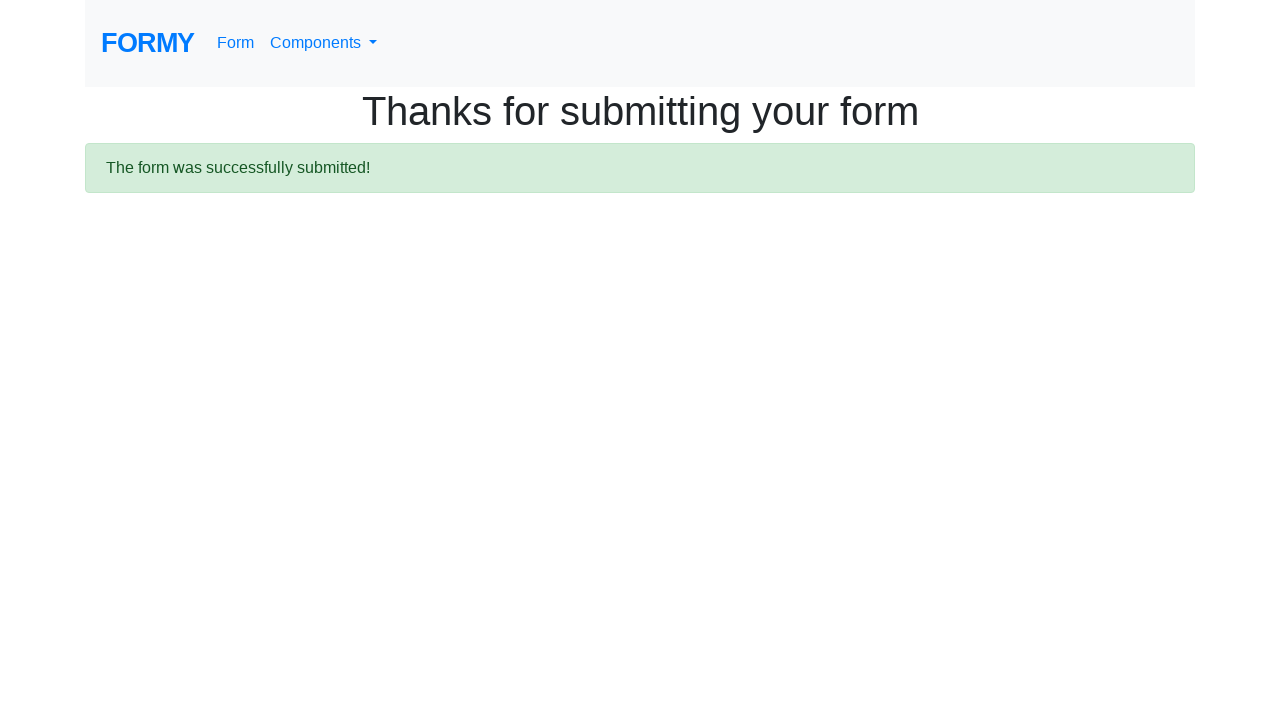

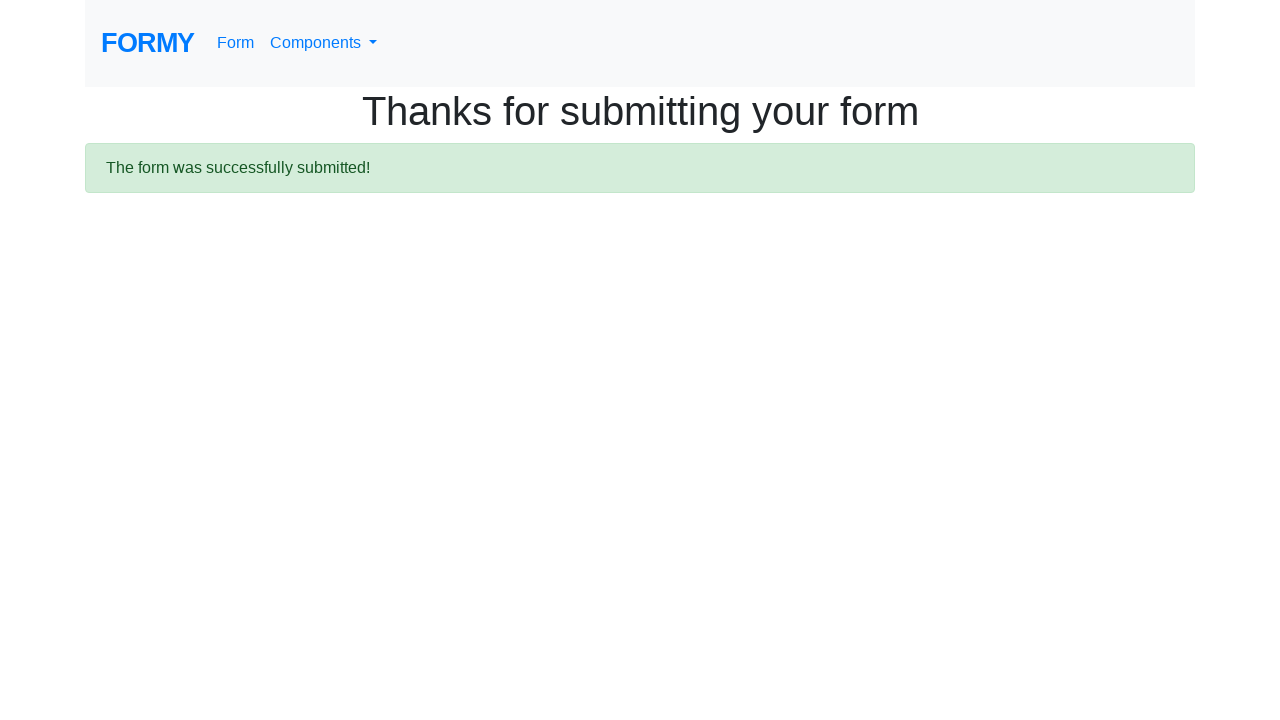